Tests interaction with Shadow DOM elements by filling a search input field on a PWA book application

Starting URL: https://books-pwakit.appspot.com/

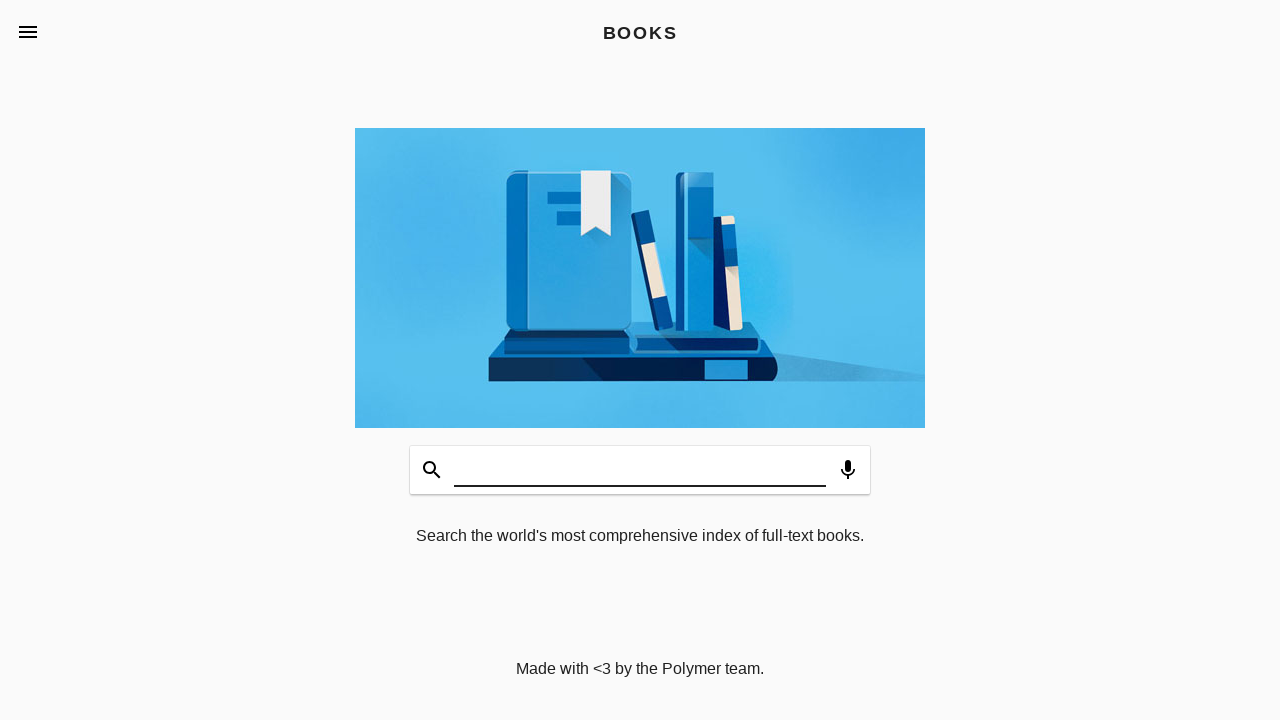

Filled Shadow DOM search input field with 'Sonal' on #input
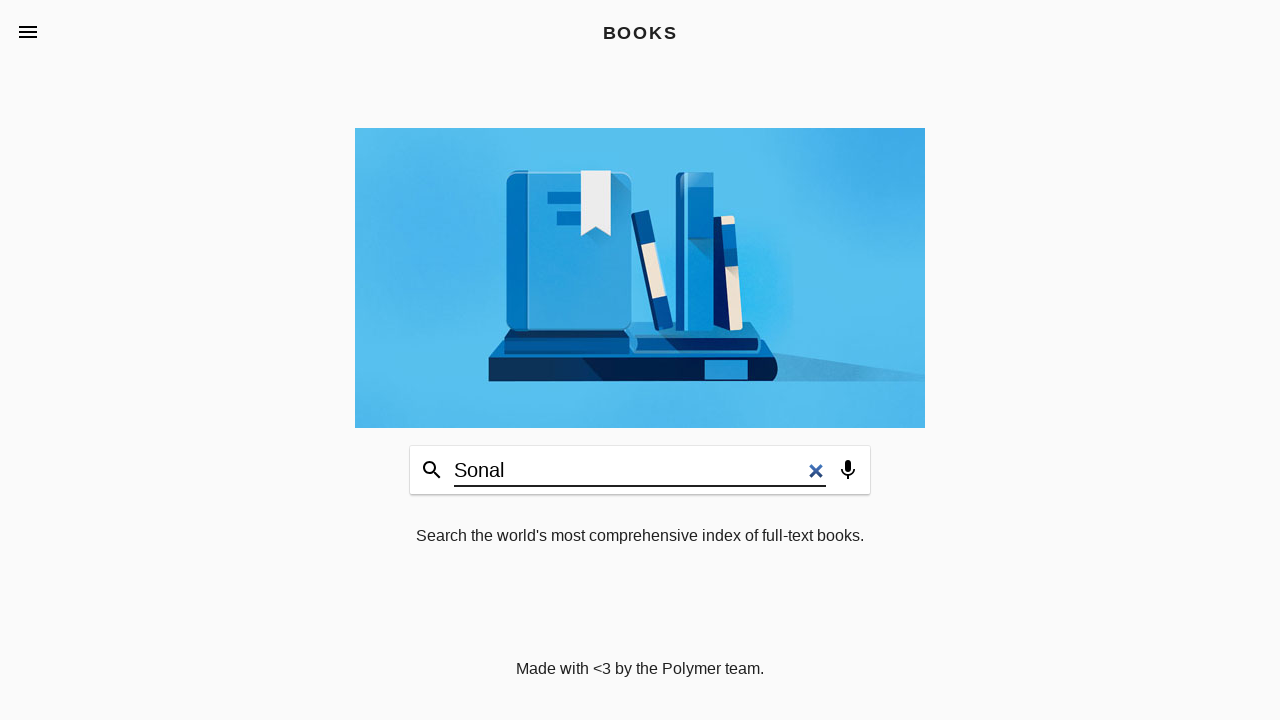

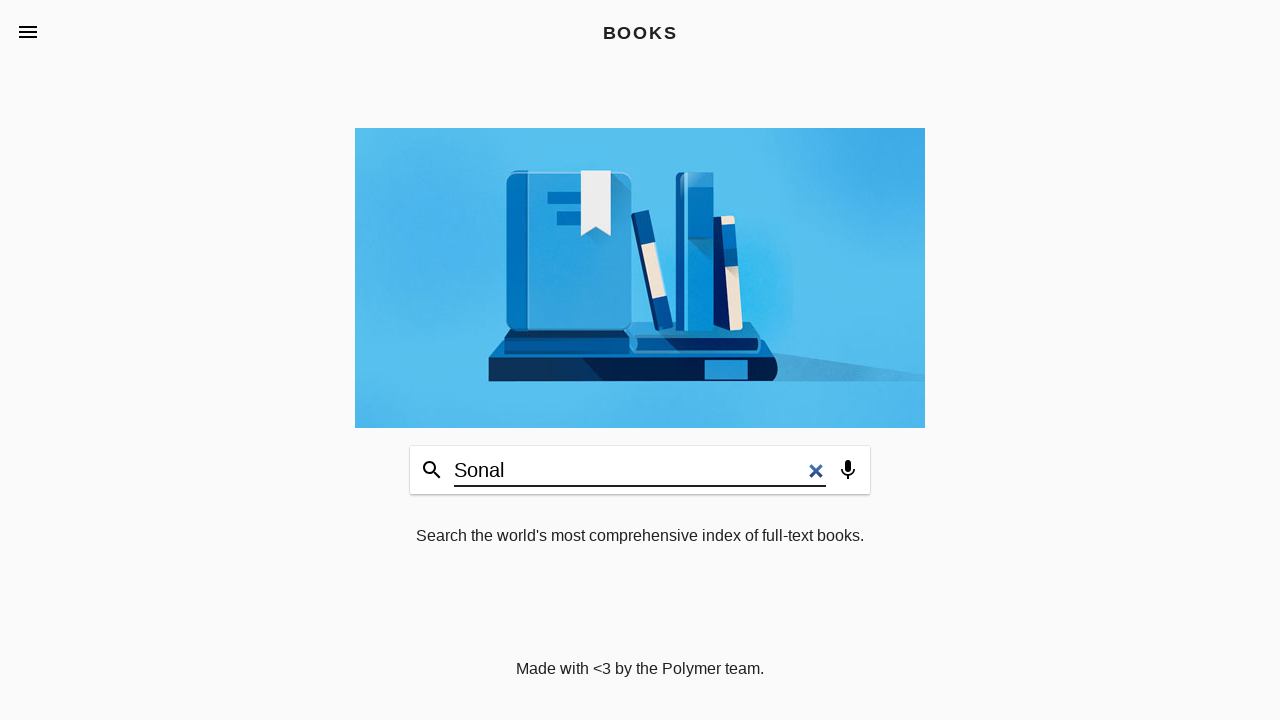